Tests login form error handling by entering incorrect credentials and verifying the error message displays properly

Starting URL: https://login1.nextbasecrm.com

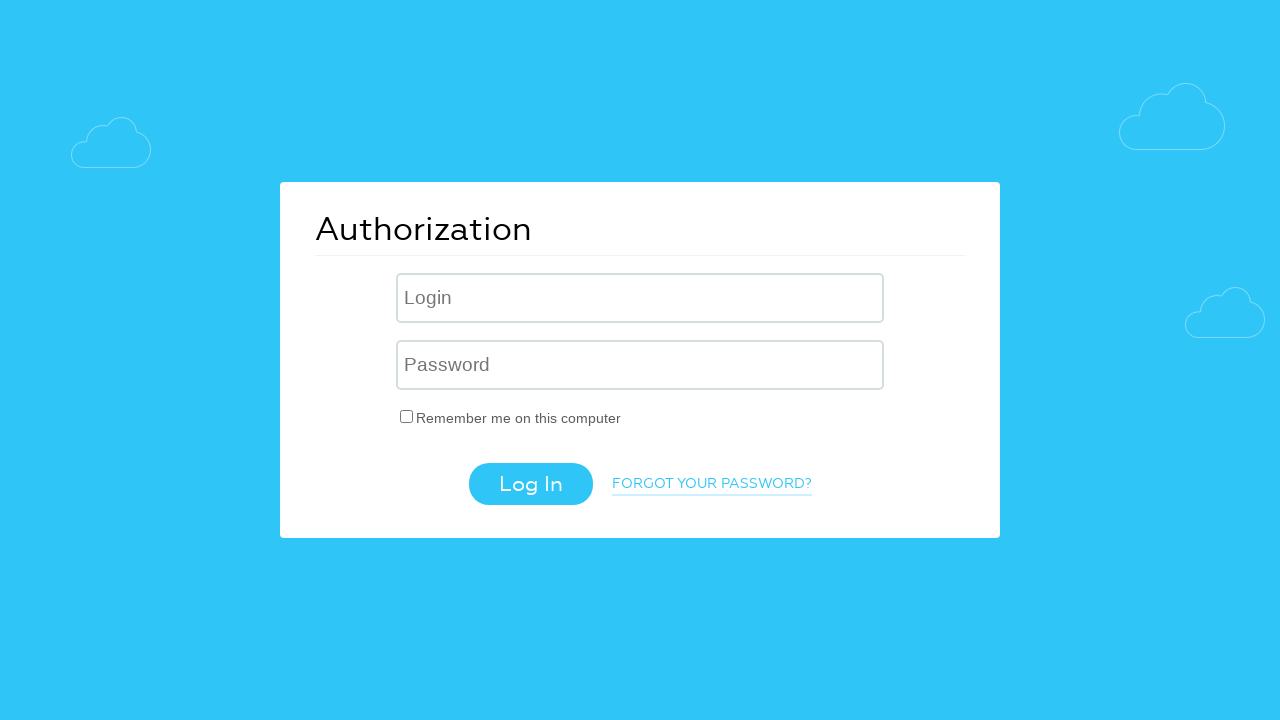

Filled username field with 'incorrect' on input[name='USER_LOGIN']
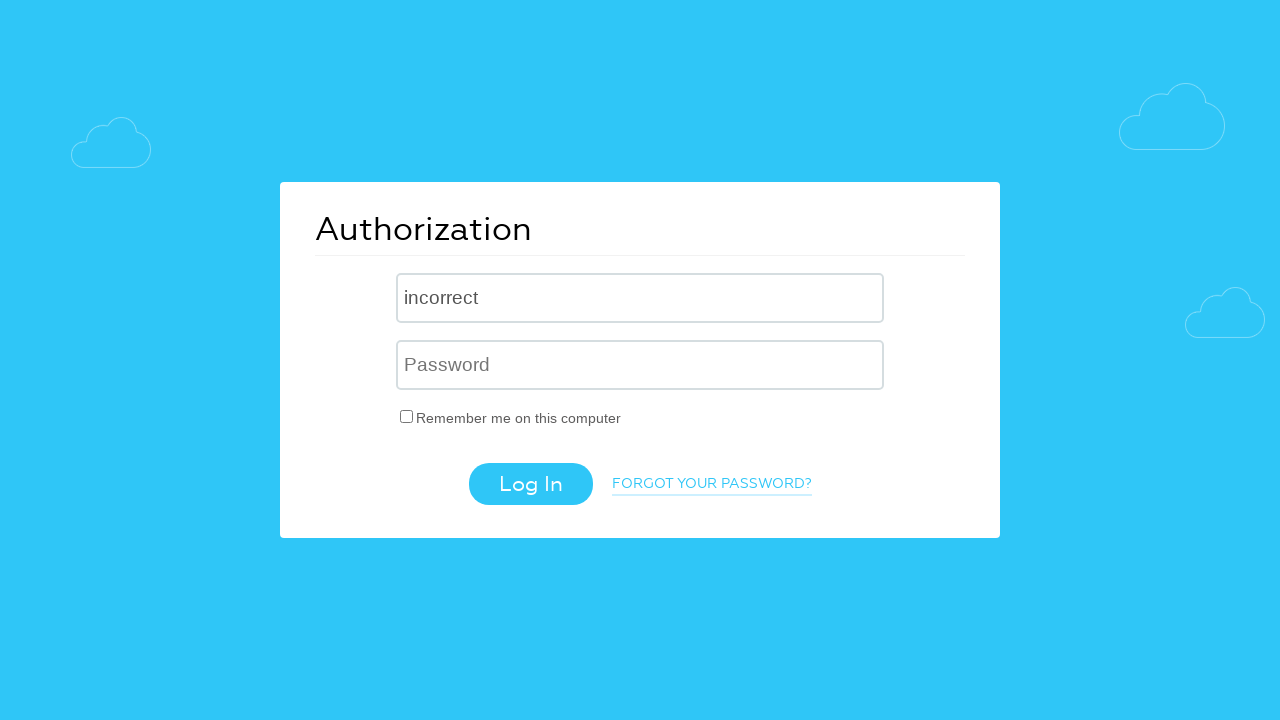

Filled password field with 'incorrect' on input[name='USER_PASSWORD']
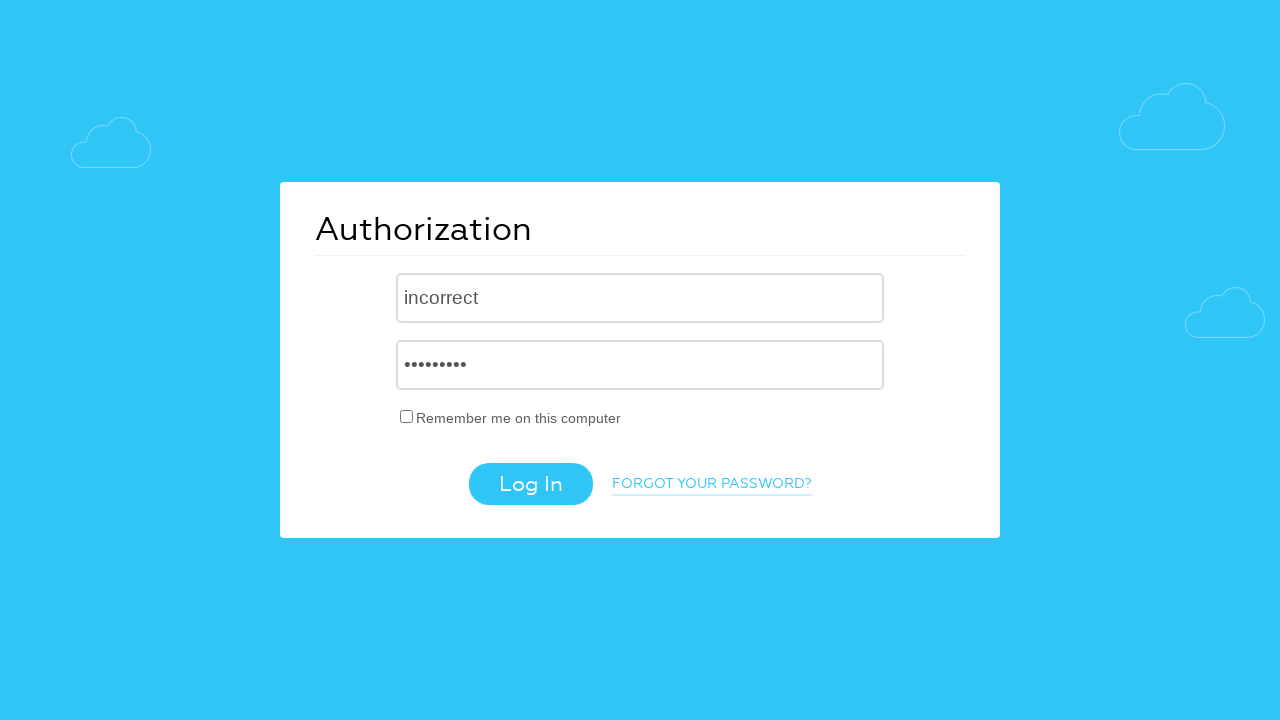

Clicked login button at (530, 484) on .login-btn
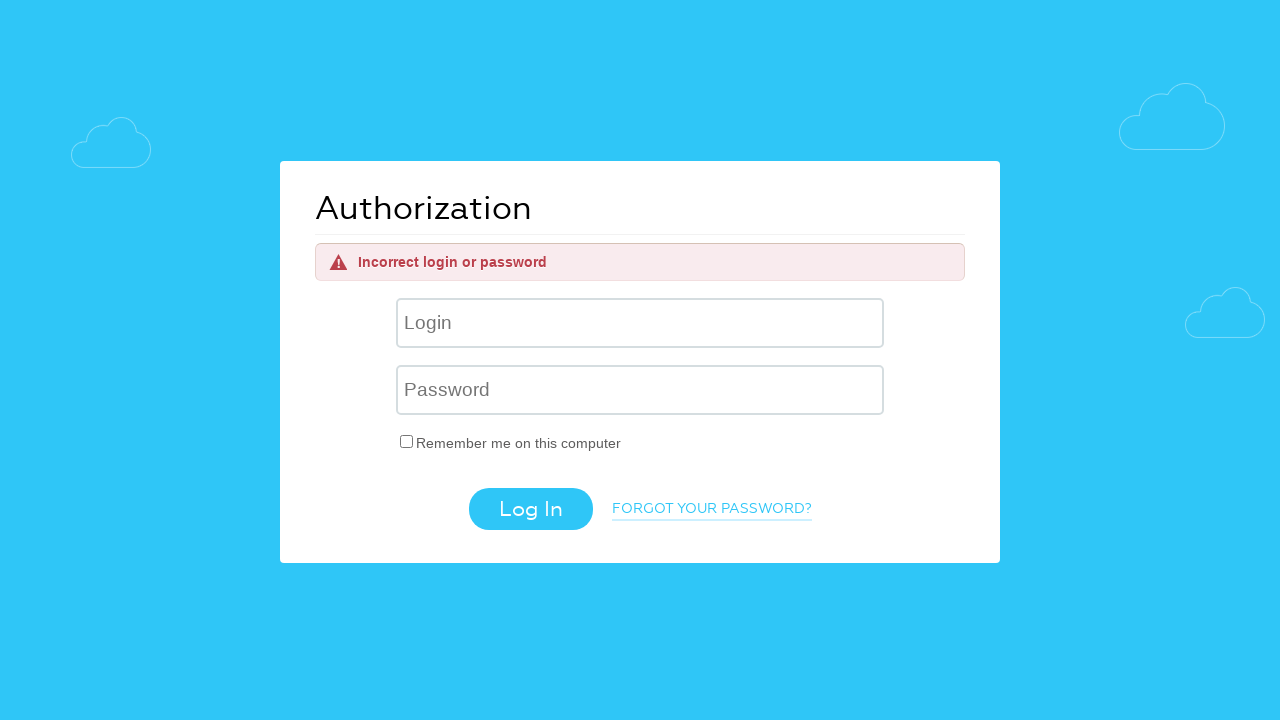

Error message element appeared
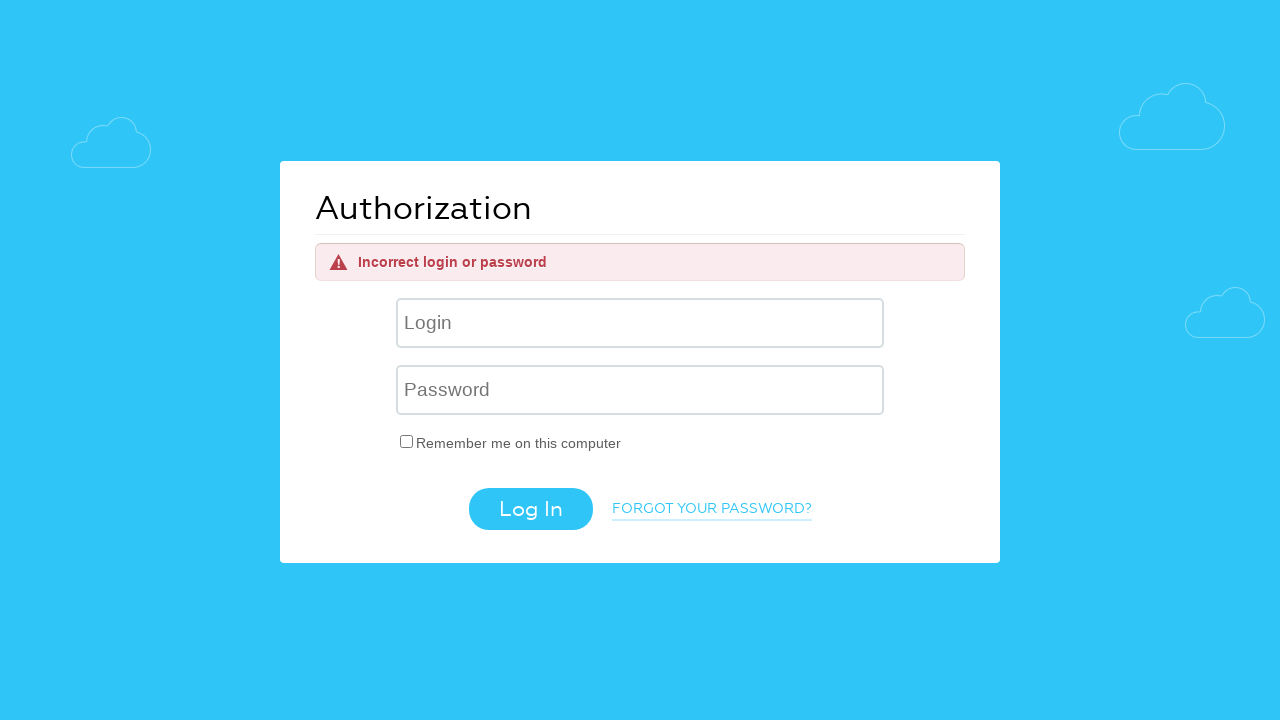

Retrieved error message text: 'Incorrect login or password'
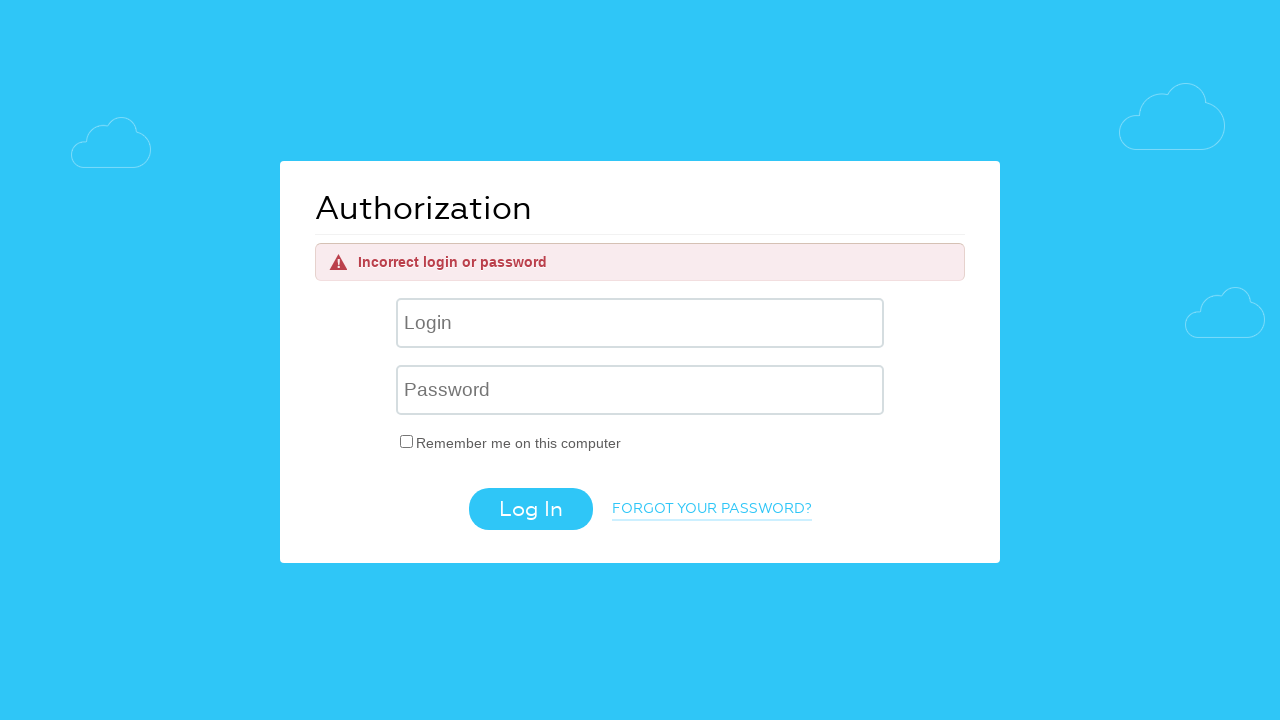

Verified error message matches expected text 'Incorrect login or password'
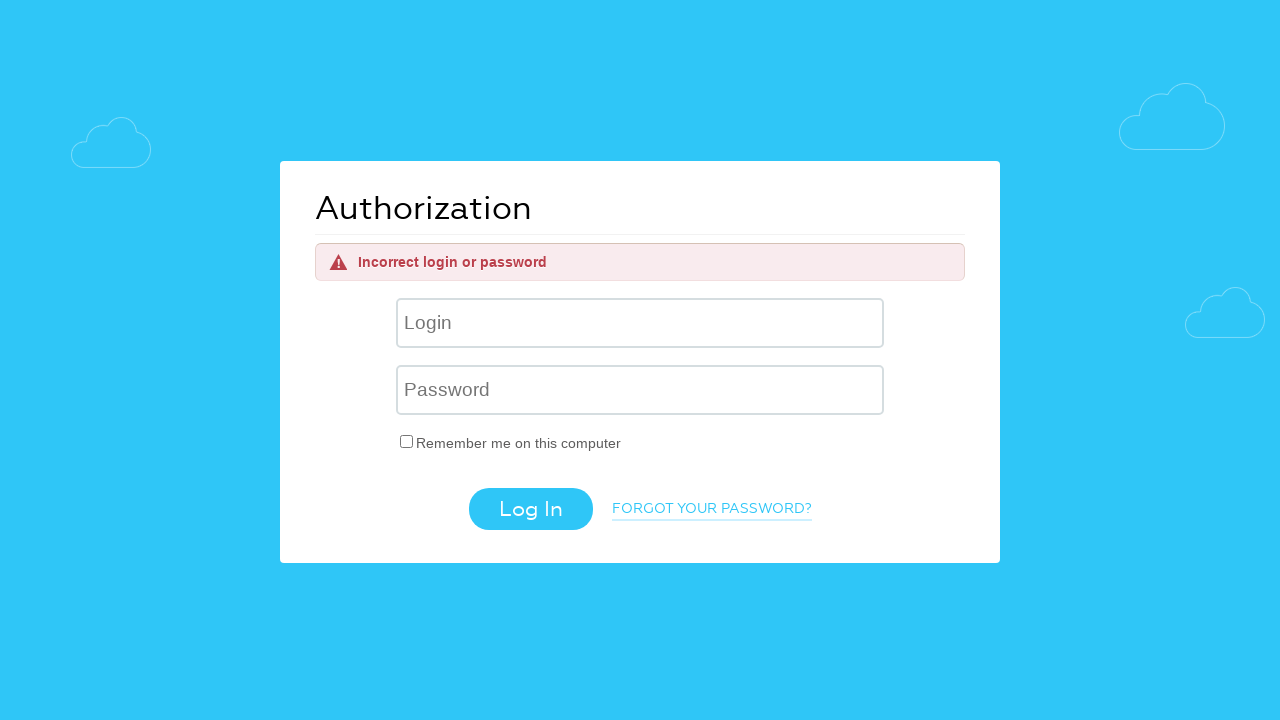

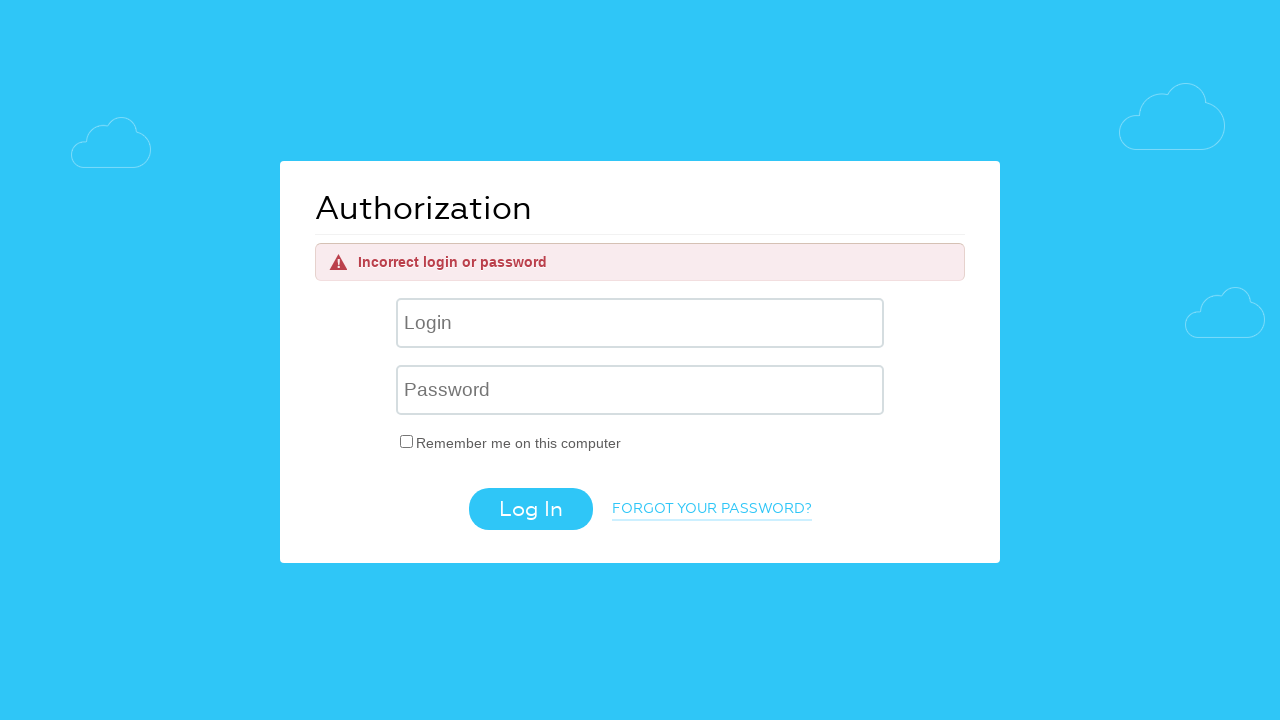